Tests confirm dialog by triggering it and dismissing it

Starting URL: https://demoqa.com/alerts

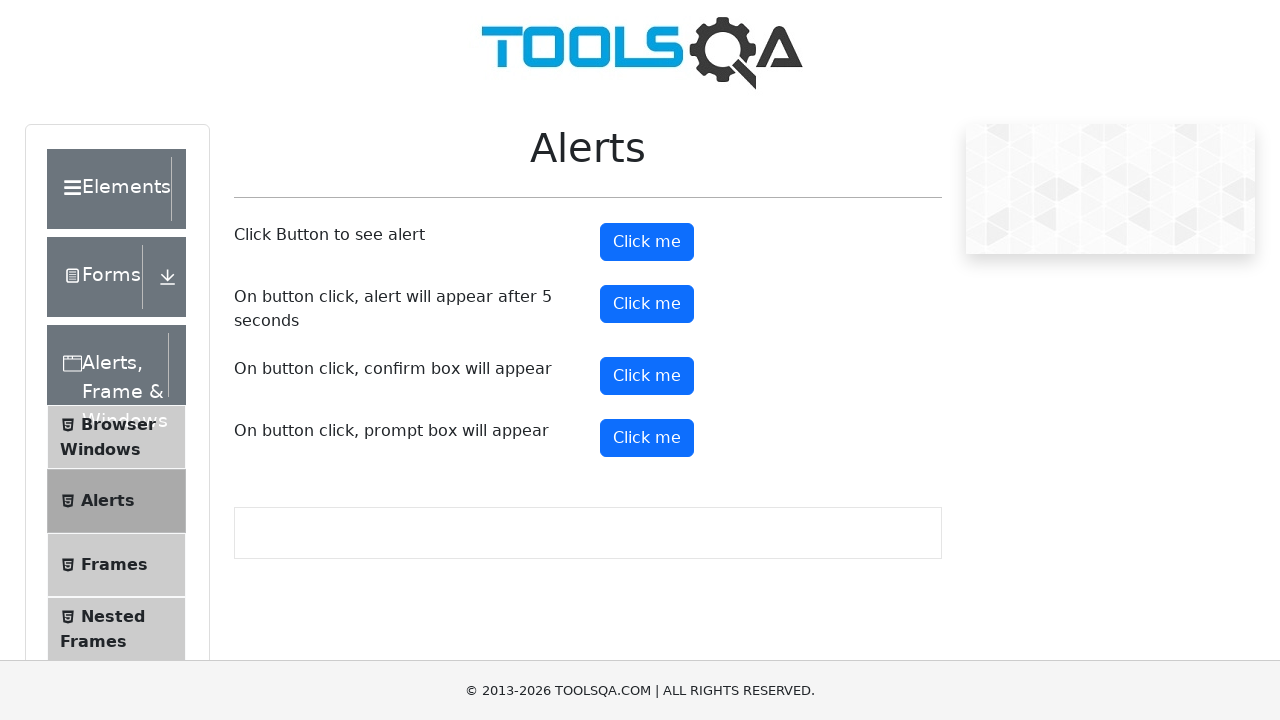

Set up dialog handler to dismiss confirm dialogs
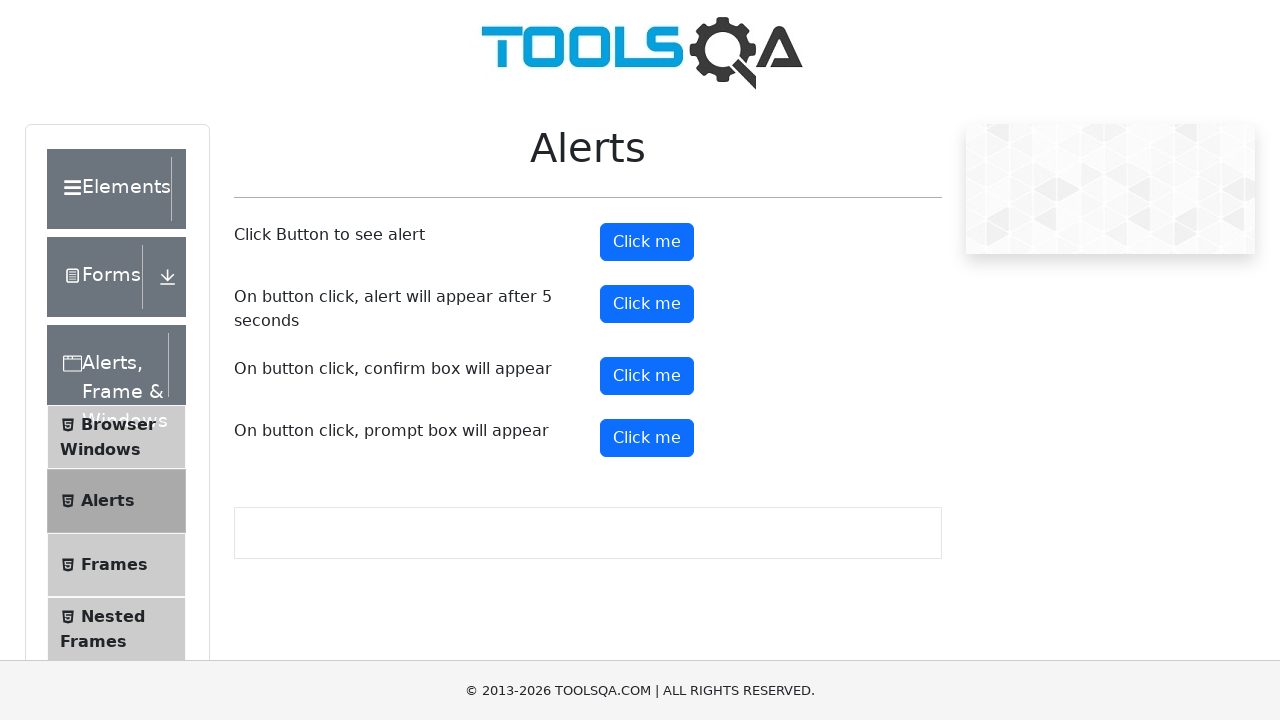

Clicked confirm button to trigger dialog at (647, 376) on #confirmButton
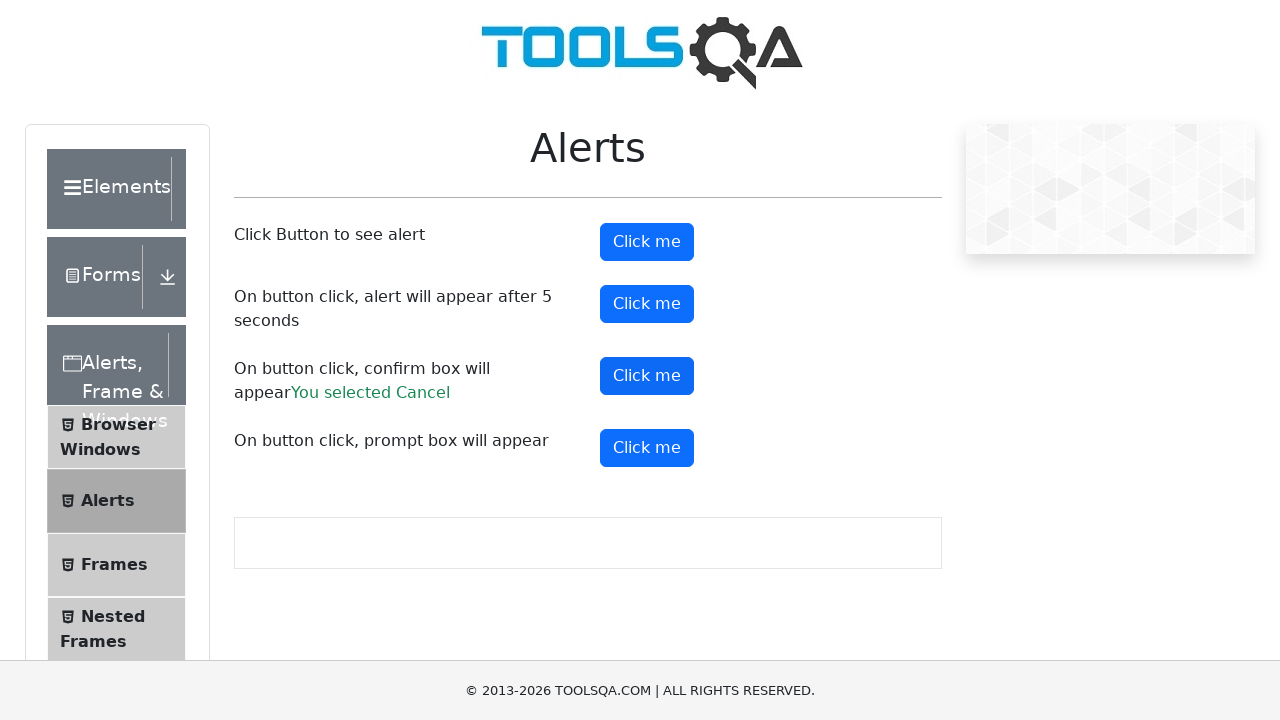

Confirm result message appeared after dismissing dialog
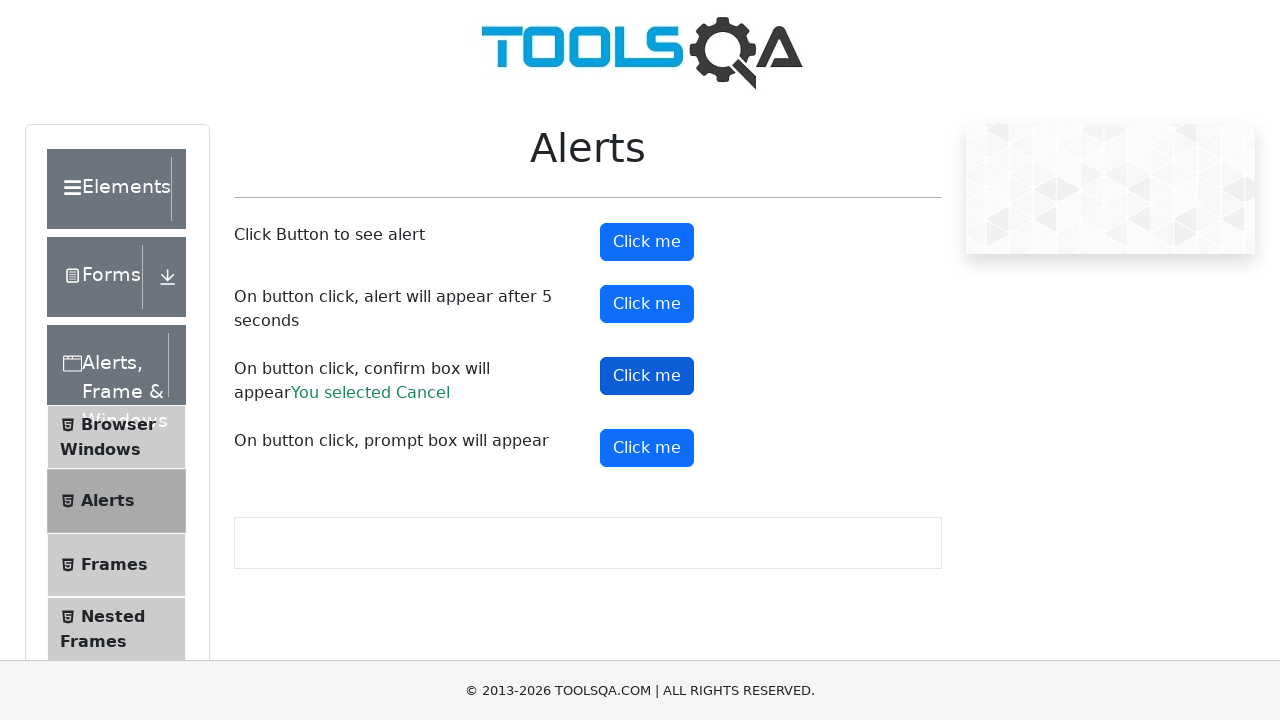

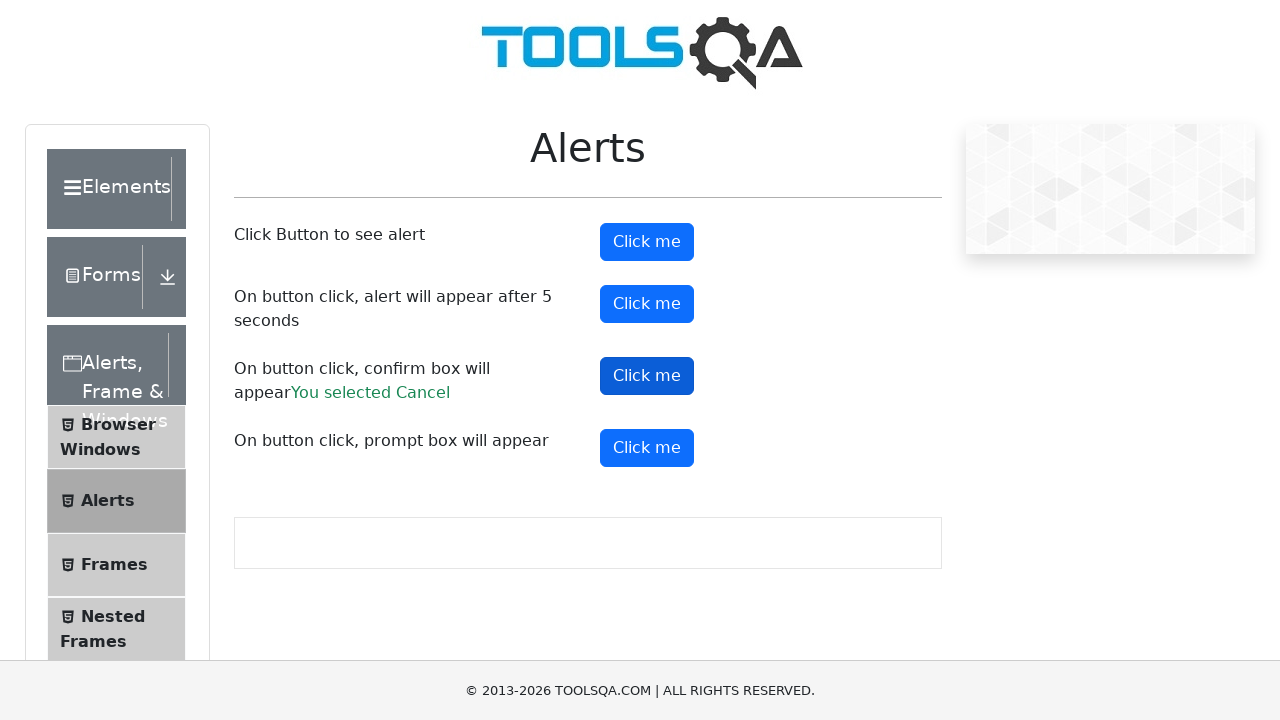